Tests navigation by clicking the "About Us" link and verifying the page title changes to "About Training Support"

Starting URL: https://training-support.net

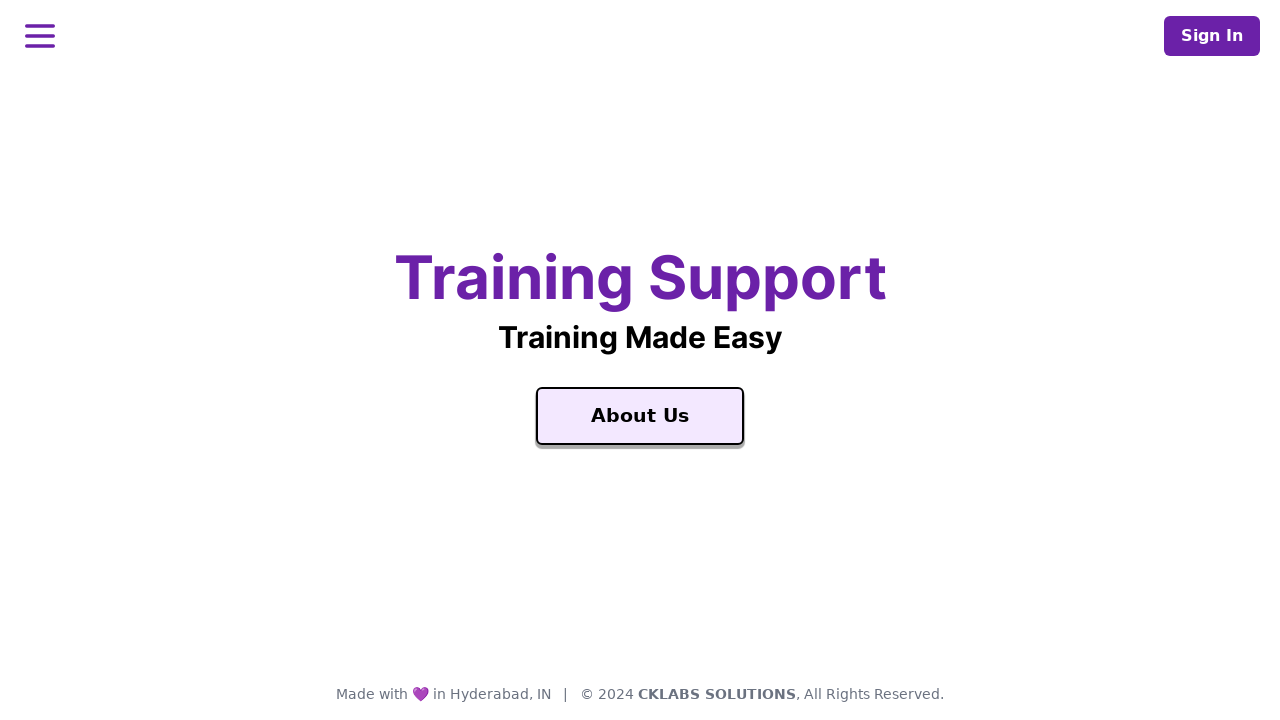

Clicked the 'About Us' link at (640, 416) on text=About Us
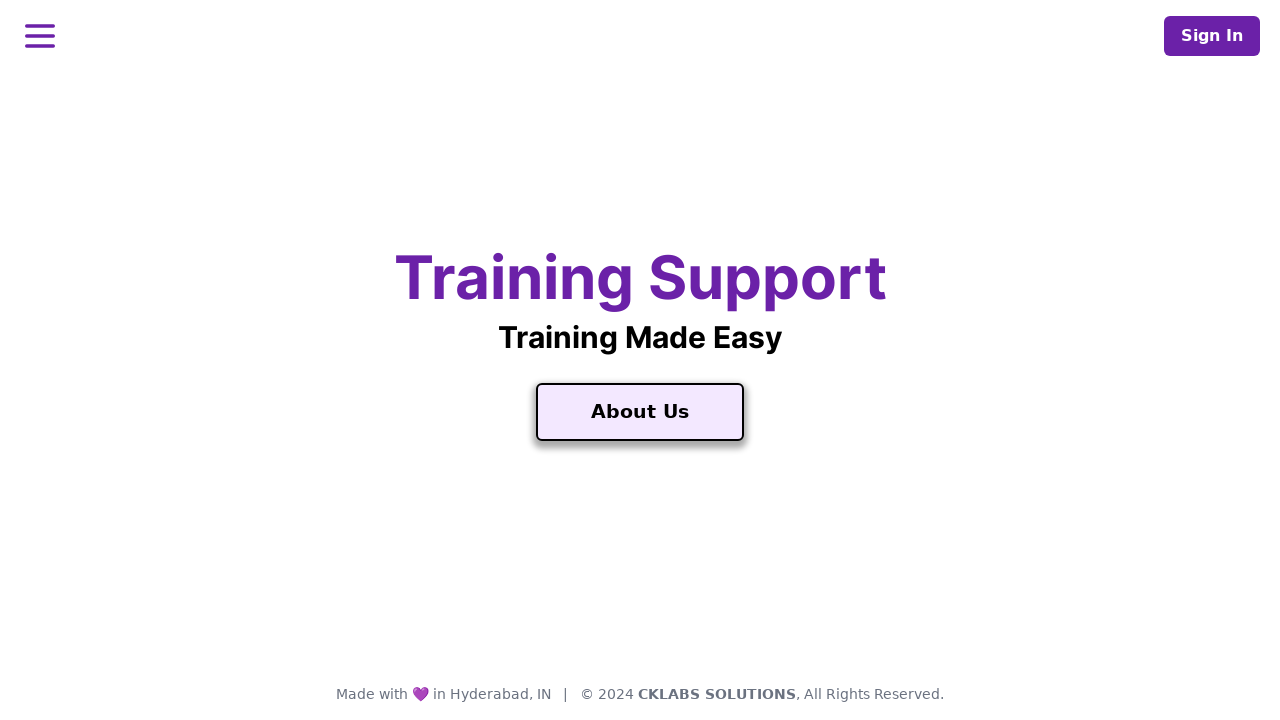

Page finished loading (domcontentloaded)
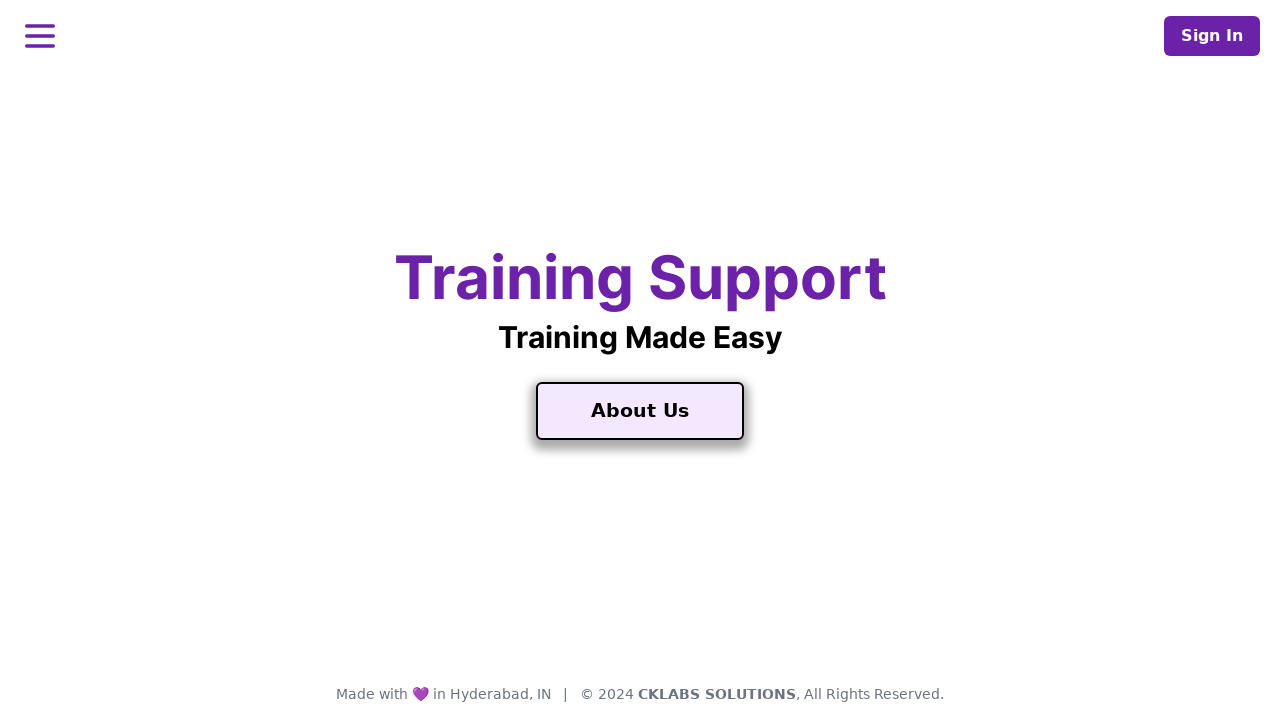

Verified page title is 'About Training Support'
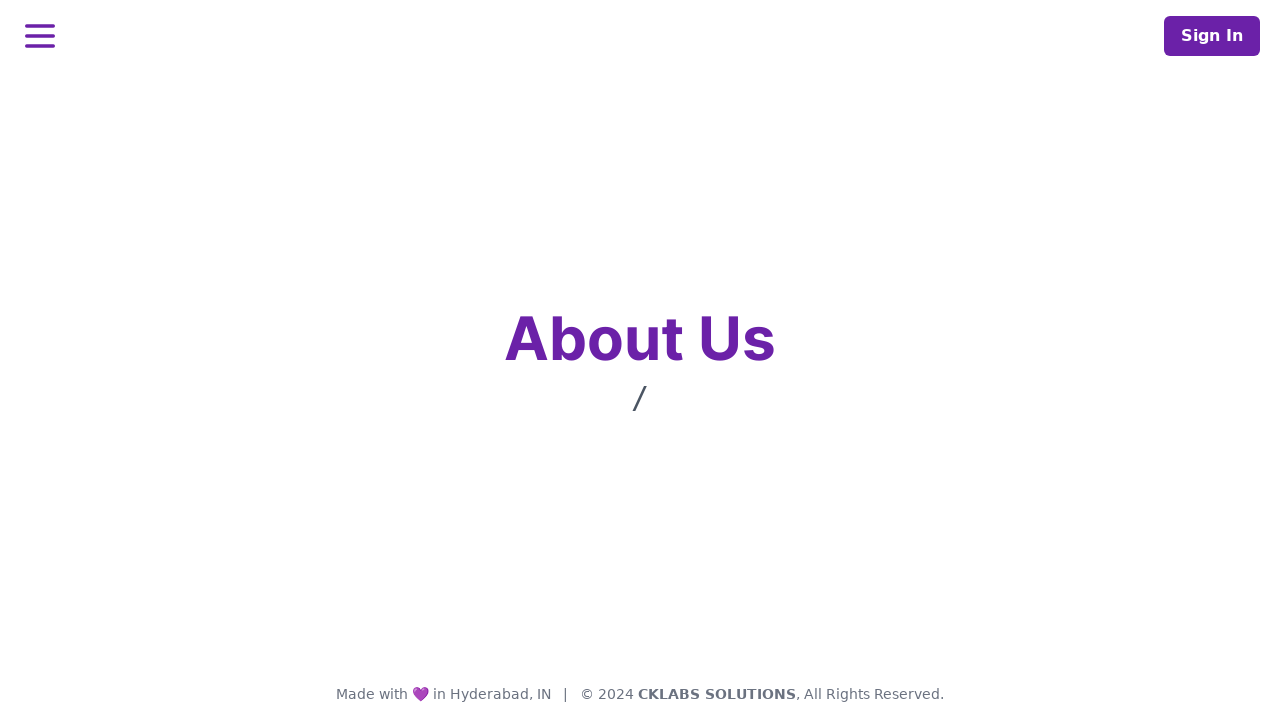

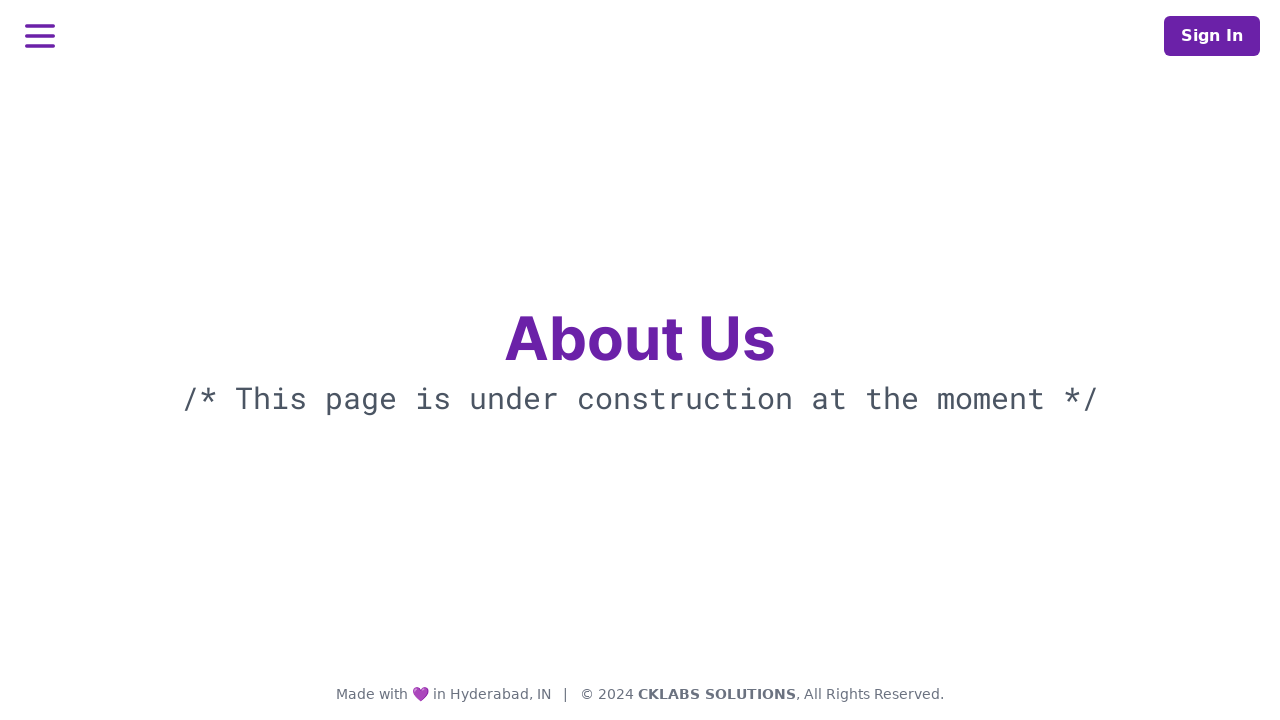